Tests drag and drop functionality on jQueryUI demo page by navigating to the Droppable demo and dragging an element onto a target drop zone

Starting URL: https://jqueryui.com/

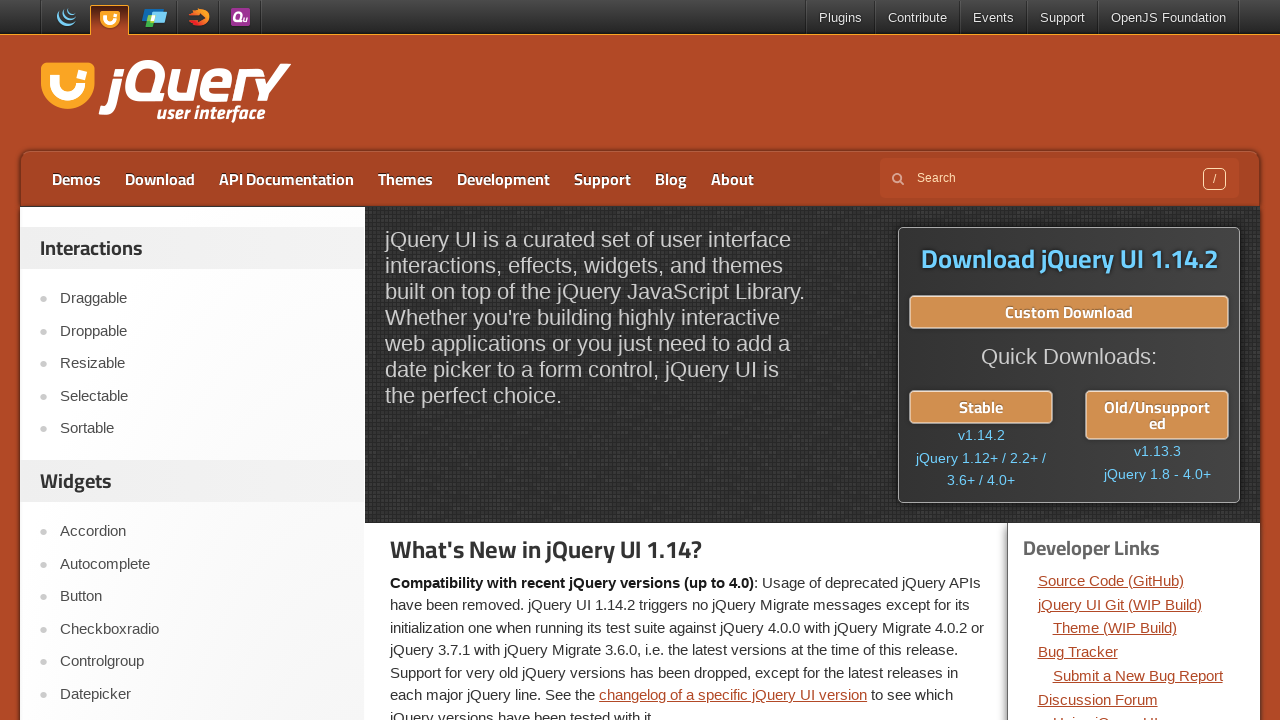

Navigated to jQueryUI homepage
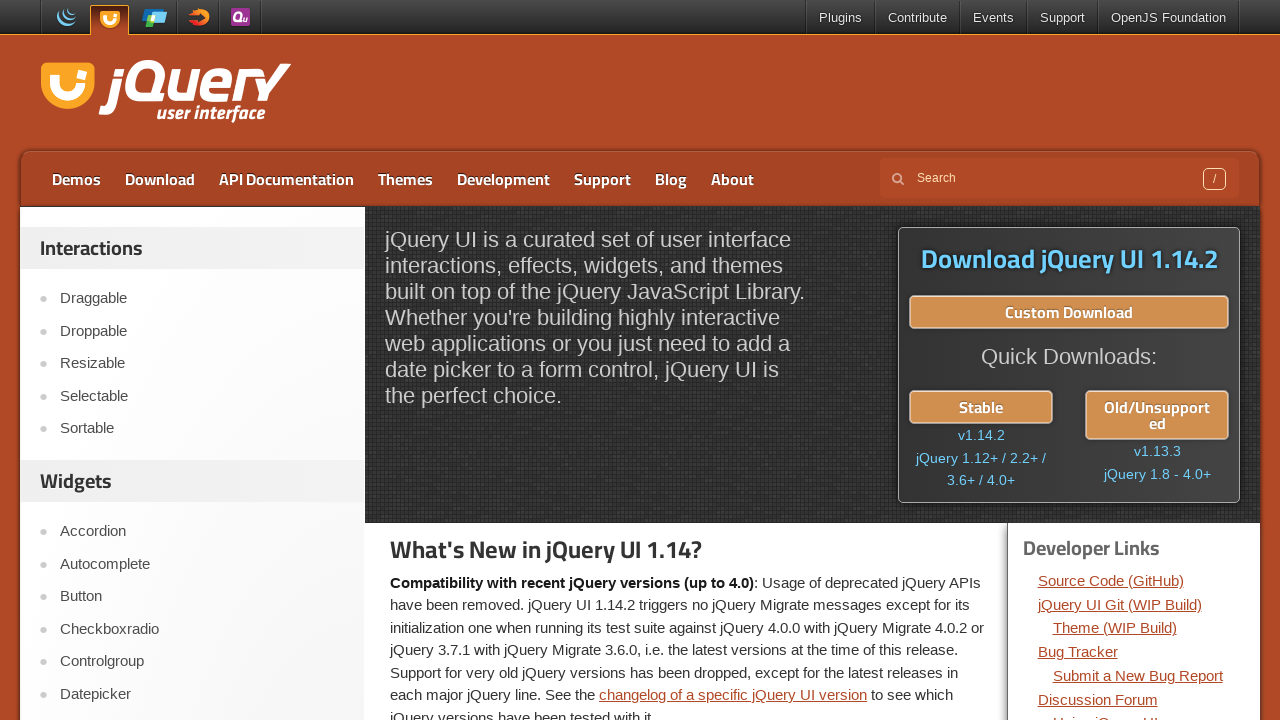

Clicked on the Droppable demo link at (202, 331) on a:has-text('Drop')
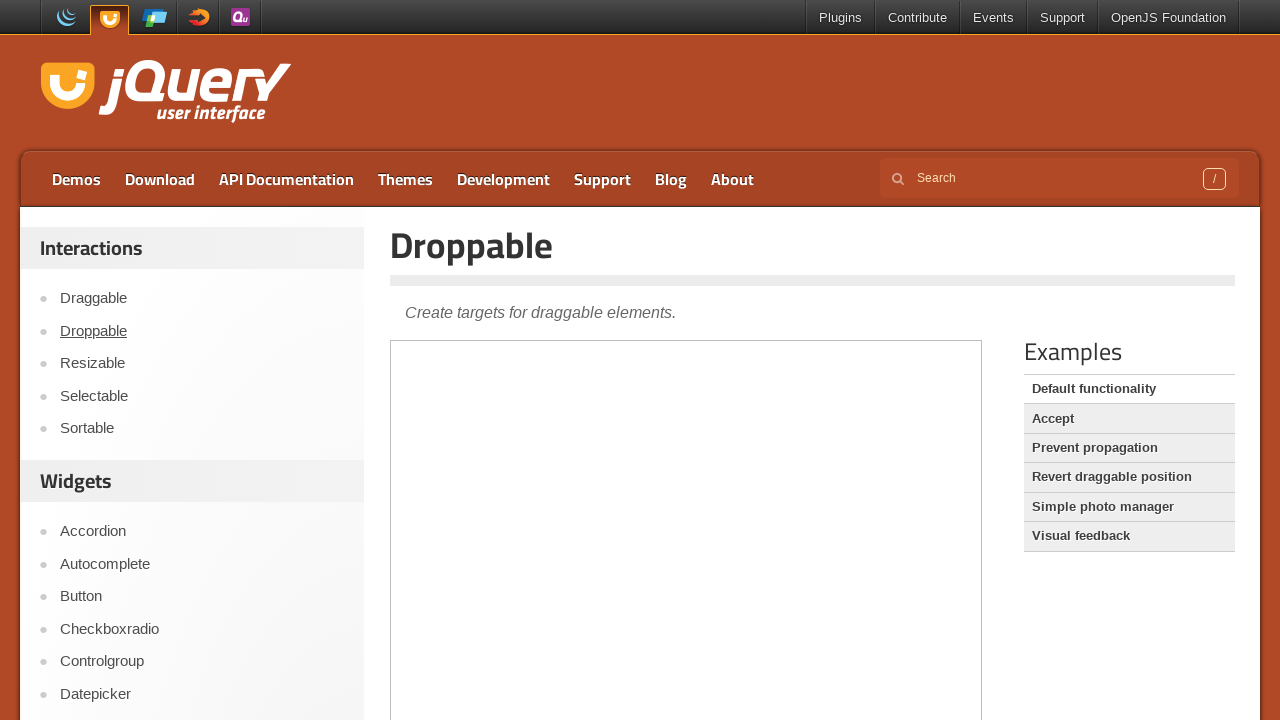

Located the demo frame iframe
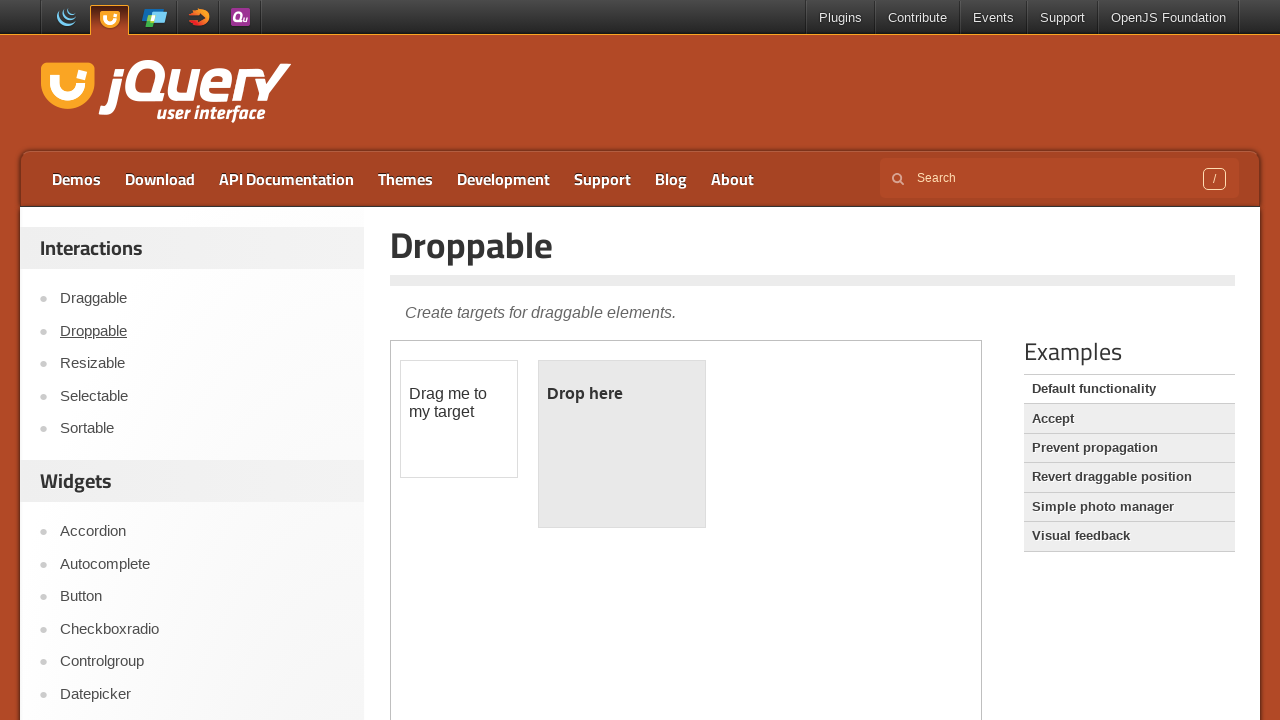

Located draggable source element within iframe
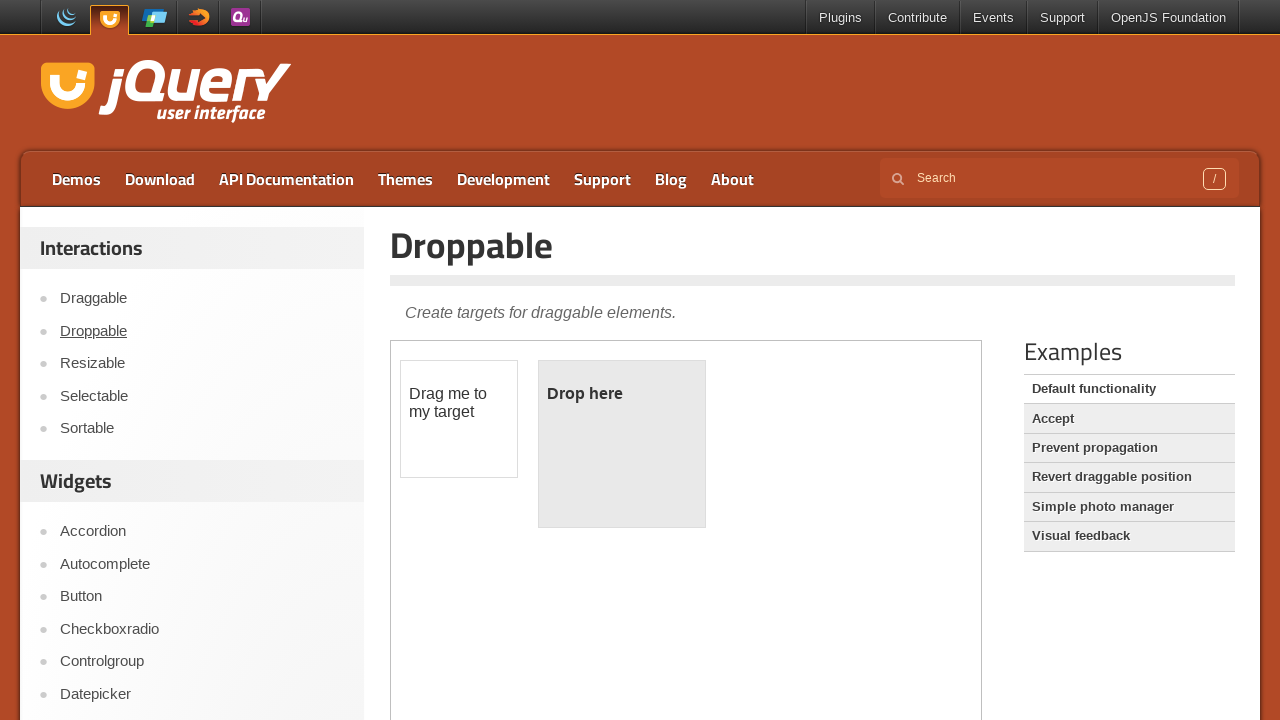

Located droppable target element within iframe
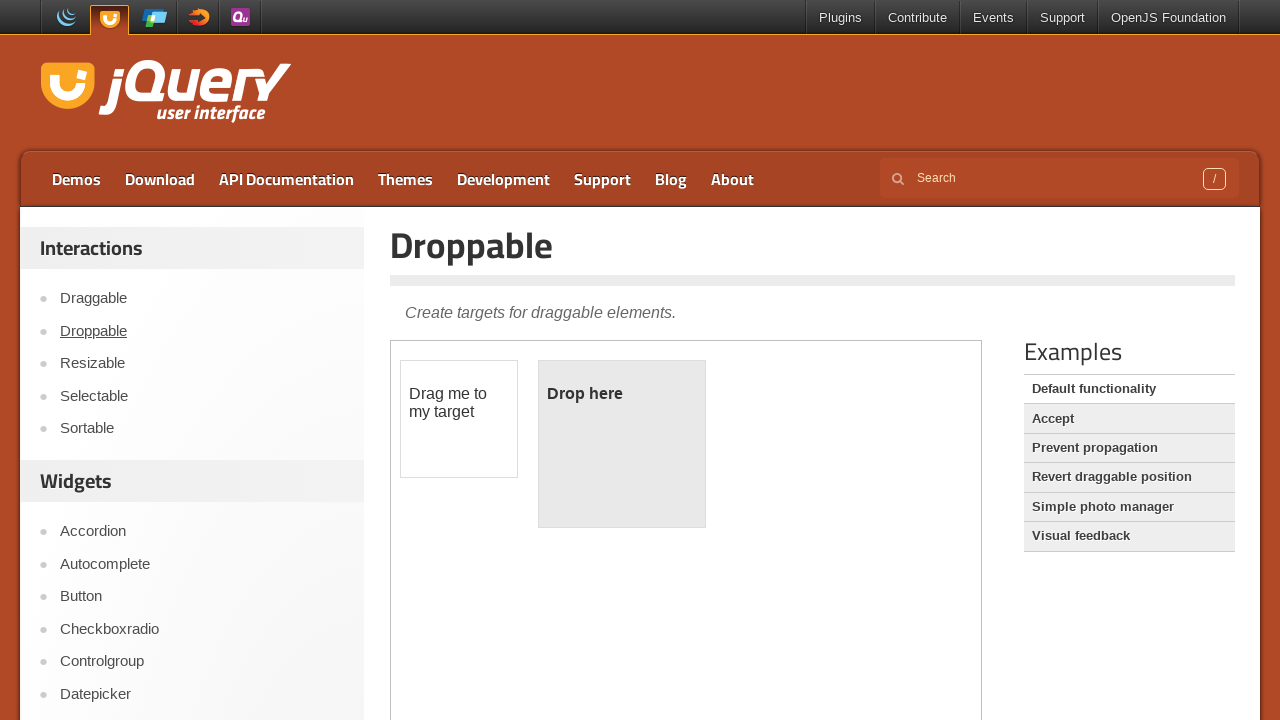

Dragged source element onto target drop zone at (622, 444)
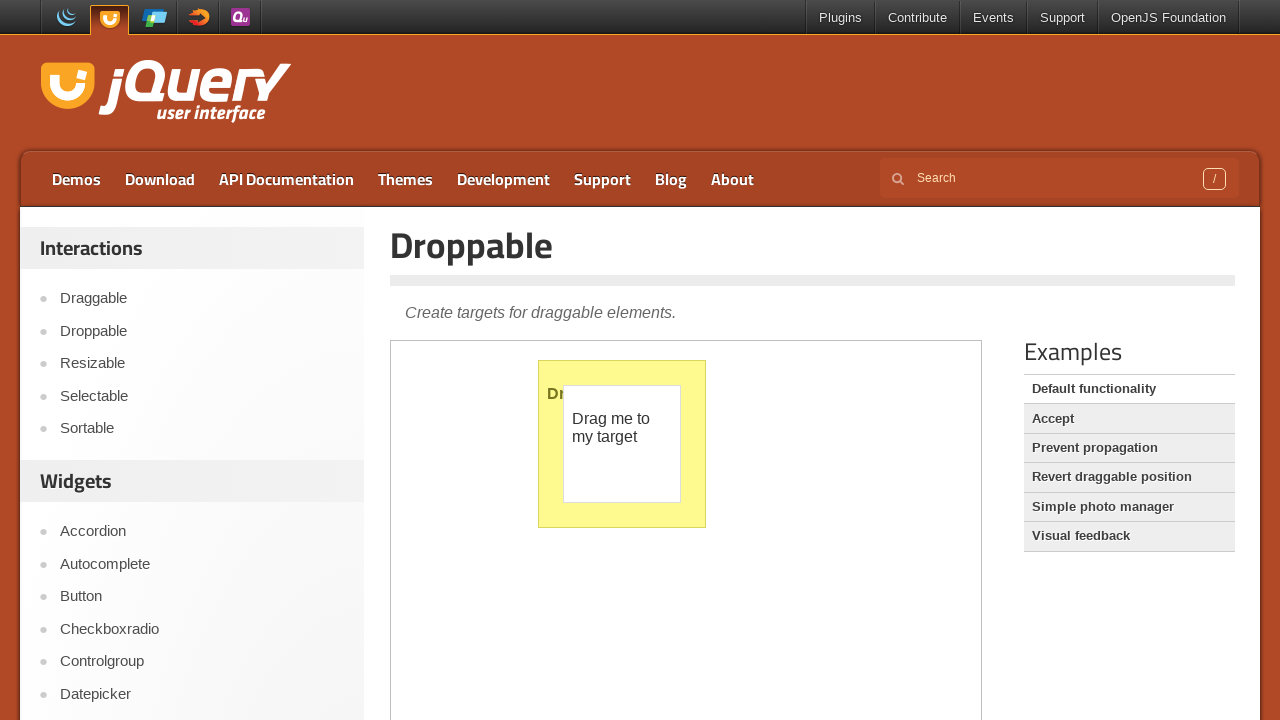

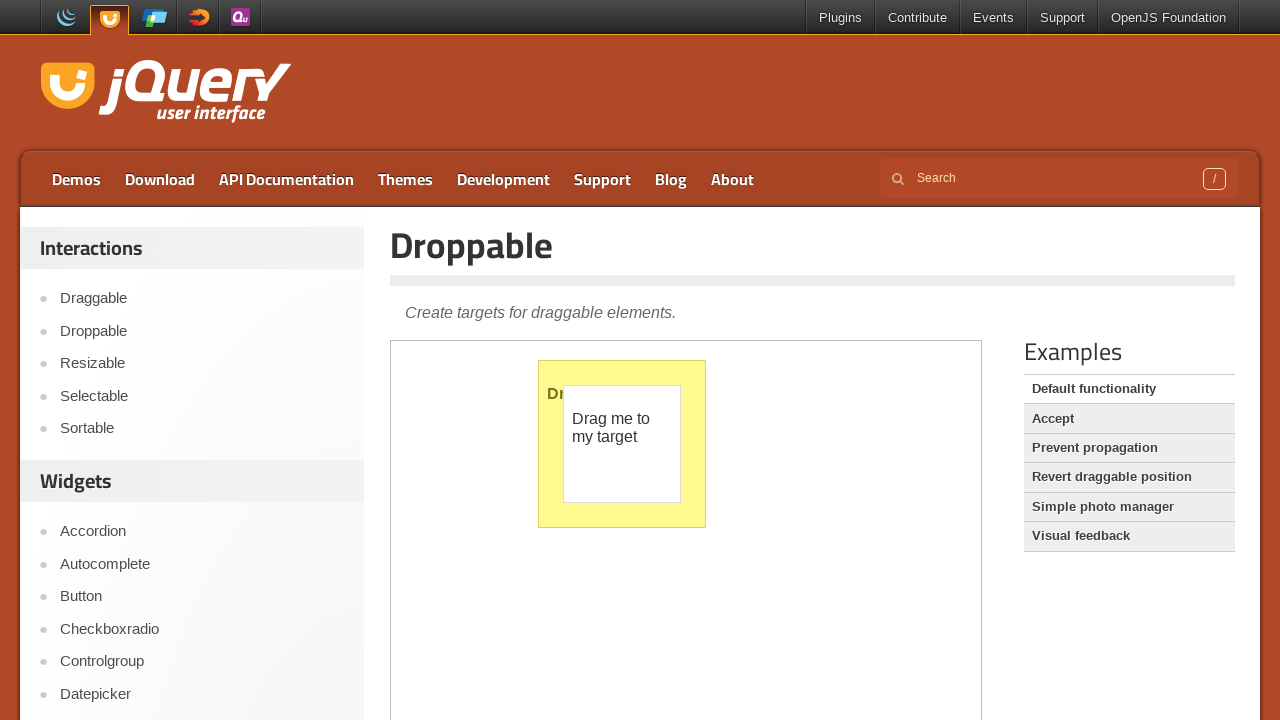